Tests mouse hover functionality by hovering over a menu element to reveal submenu options and clicking reload

Starting URL: https://rahulshettyacademy.com/AutomationPractice/

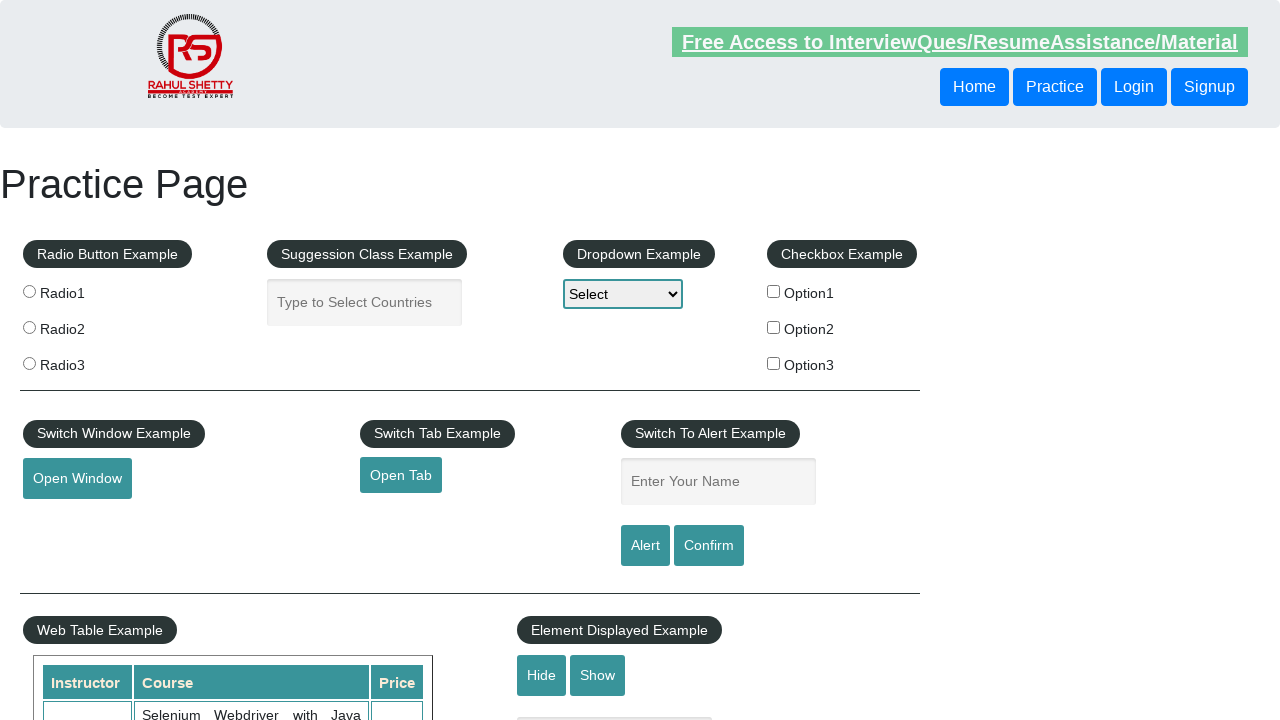

Navigated to AutomationPractice page
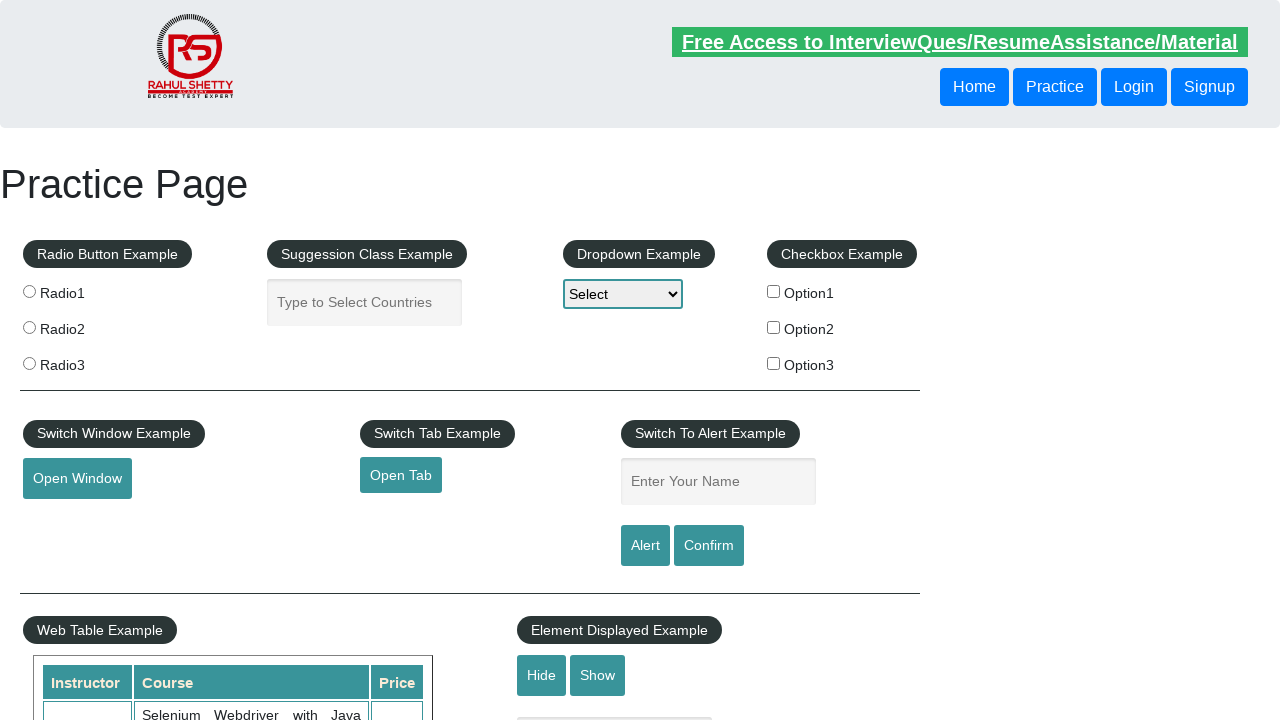

Hovered over mouse hover menu element at (83, 361) on #mousehover
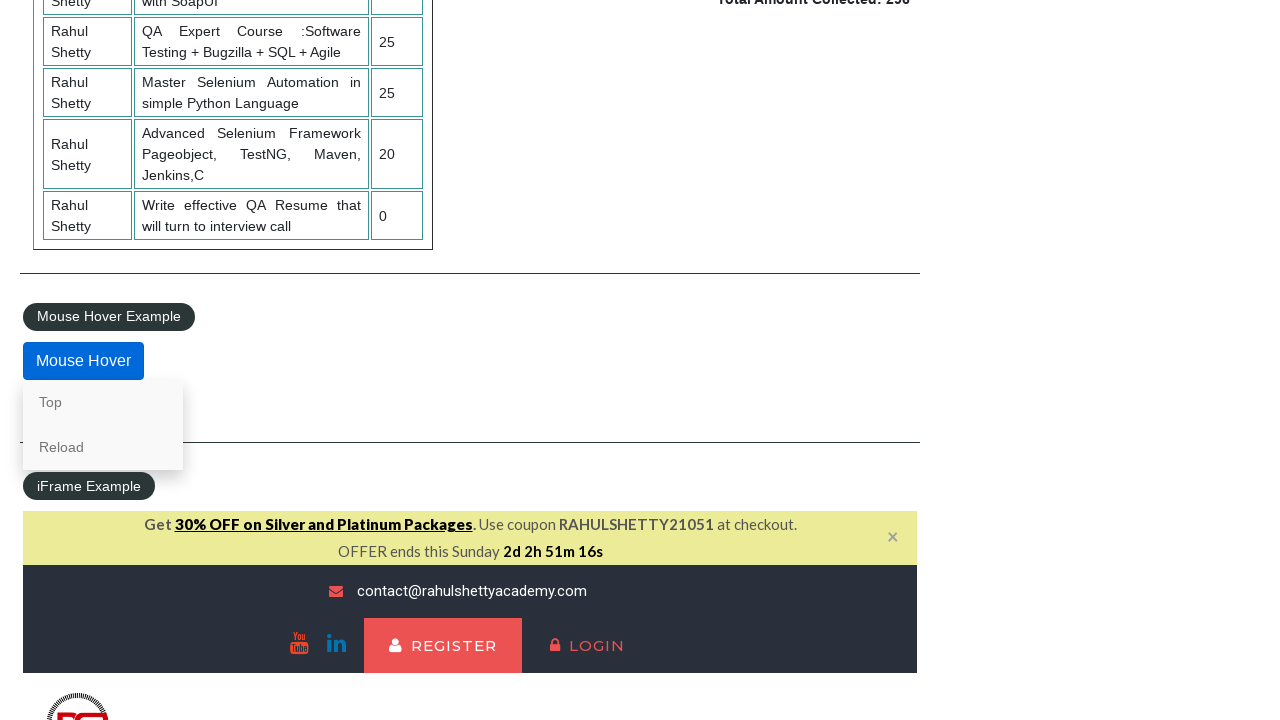

Submenu with Reload option appeared
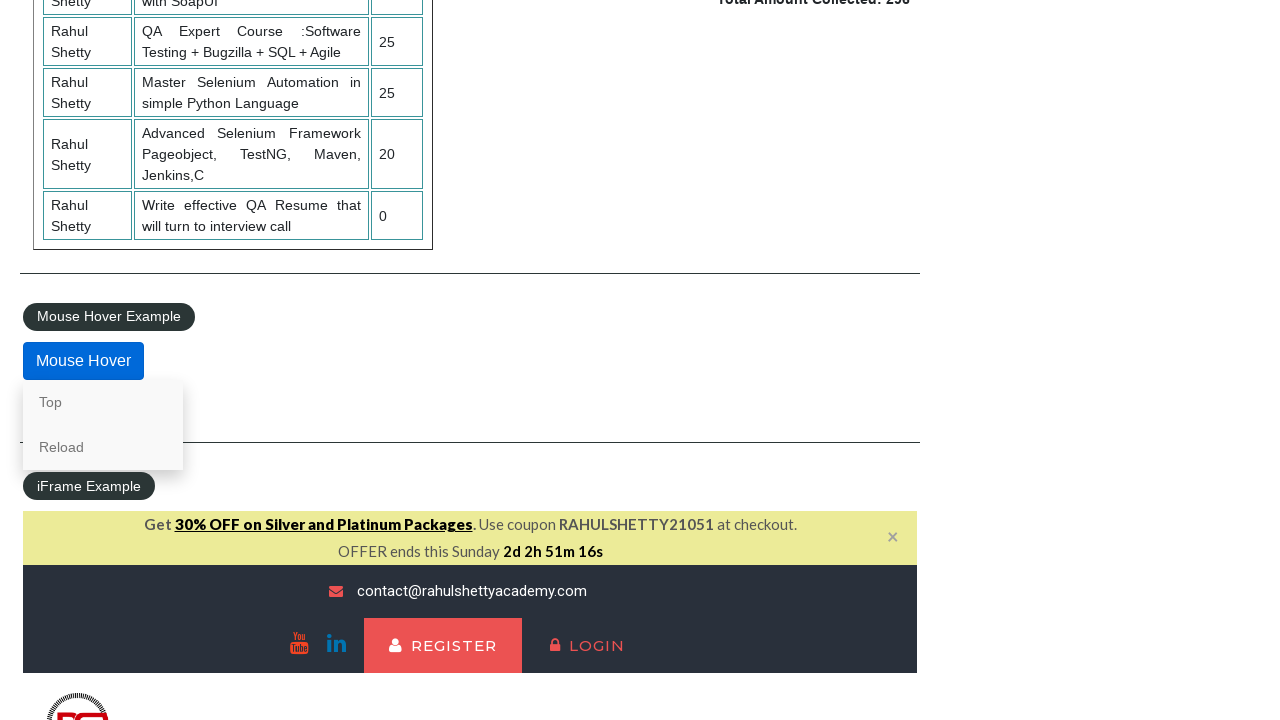

Clicked Reload option from submenu at (103, 447) on a:has-text('Reload')
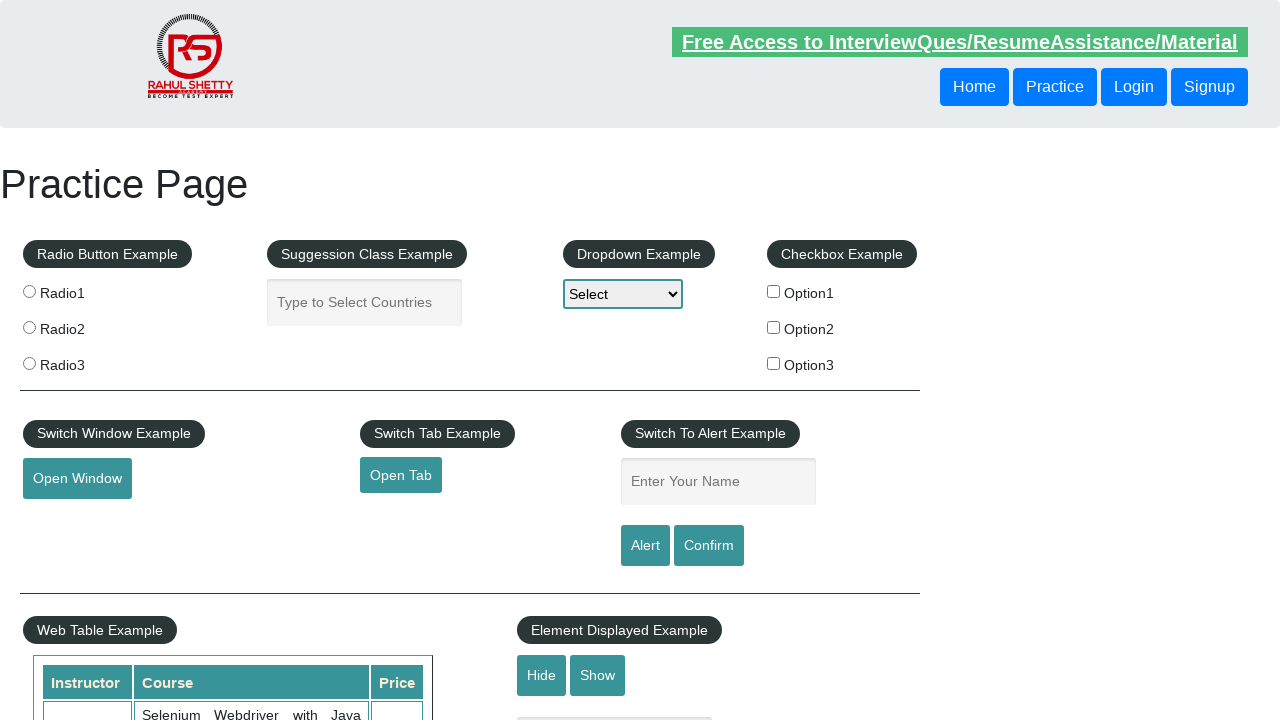

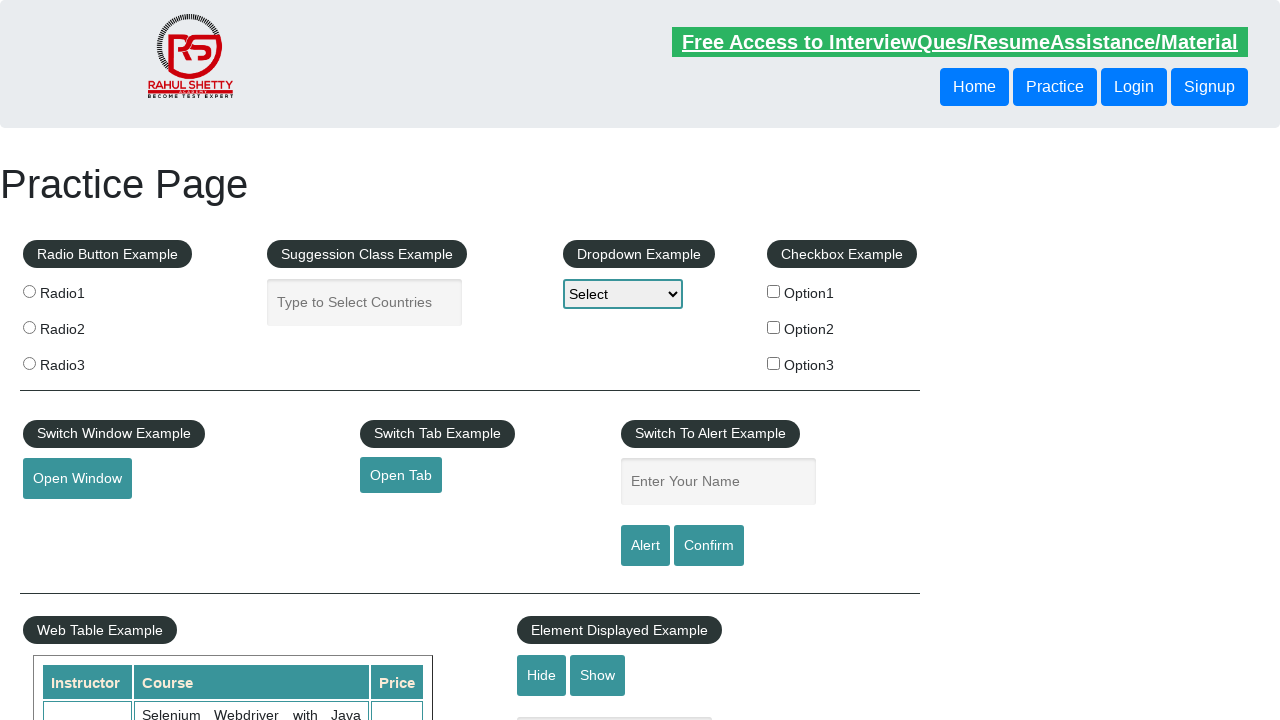